Solves a math problem by extracting two numbers from the page, calculating their sum, selecting the result from a dropdown, and submitting the form

Starting URL: http://suninjuly.github.io/selects1.html

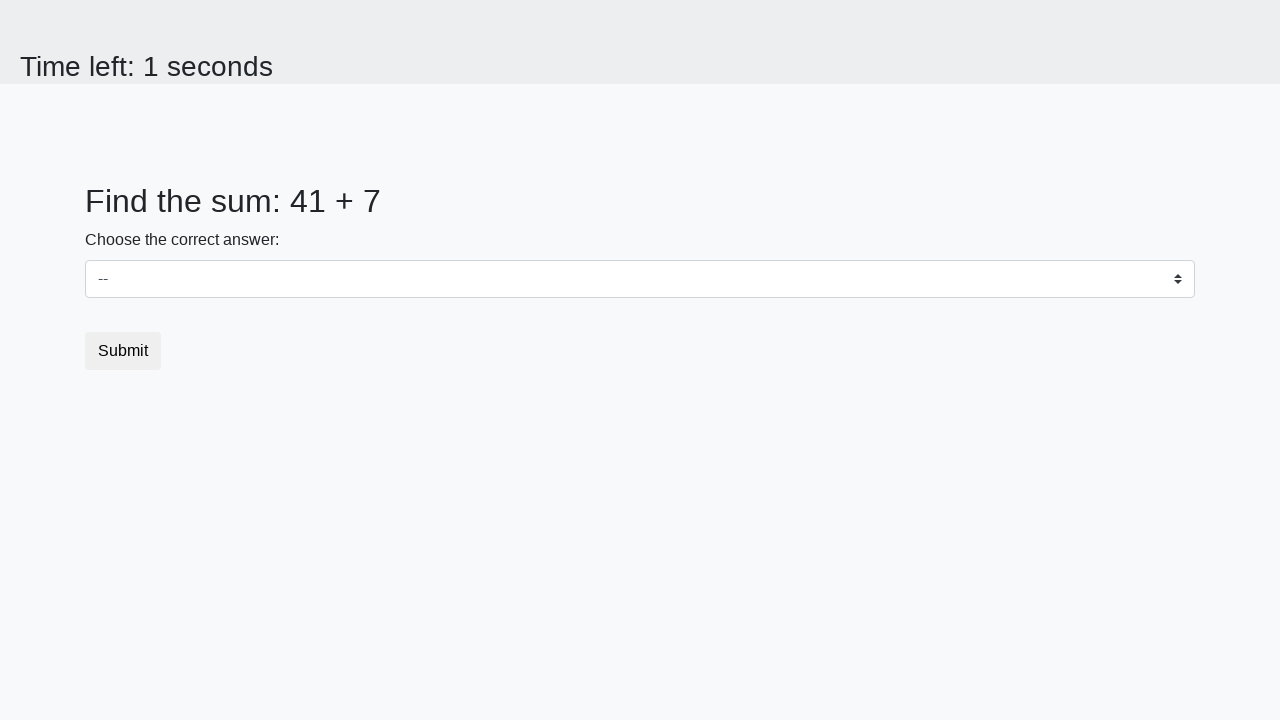

Extracted first number from #num1 element
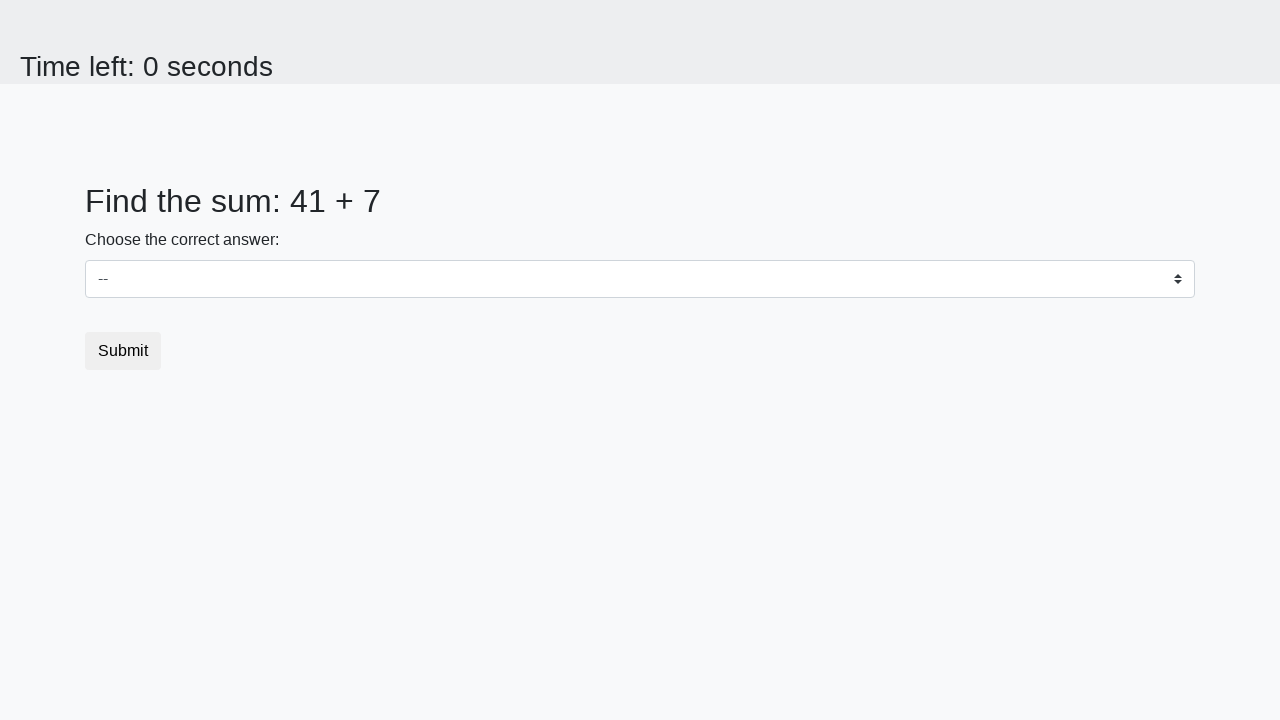

Extracted second number from #num2 element
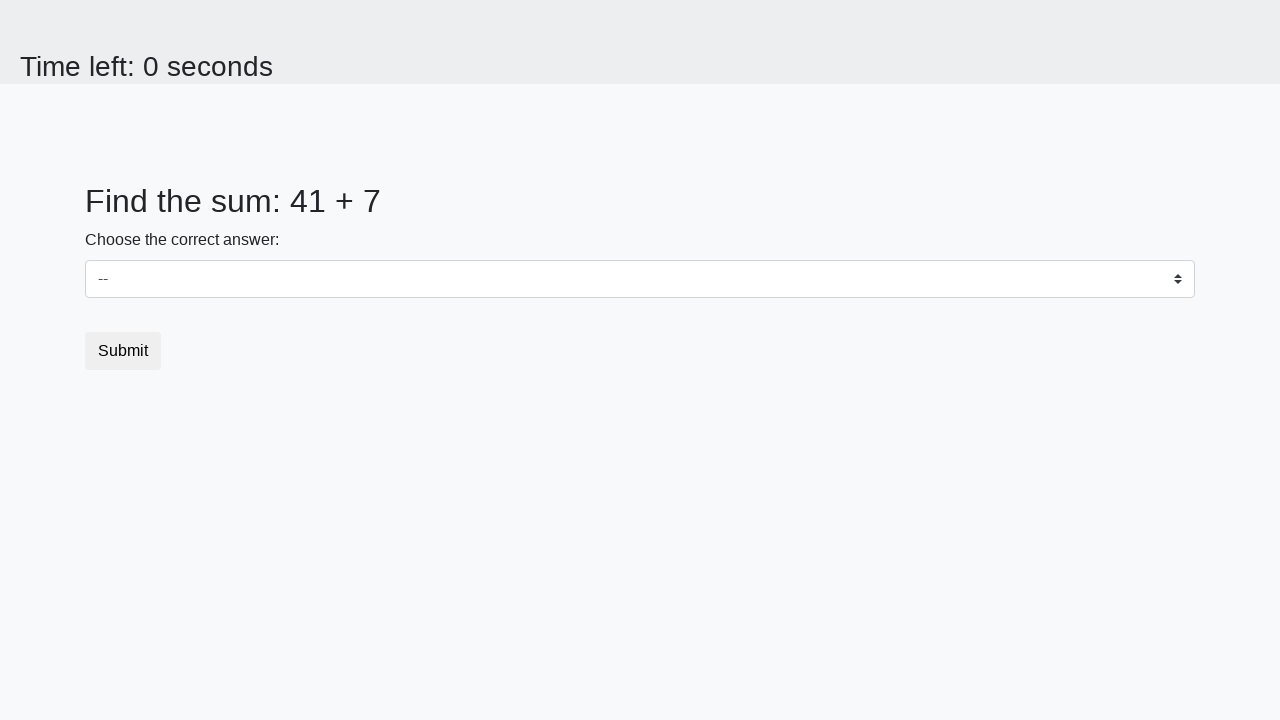

Calculated sum: 41 + 7 = 48
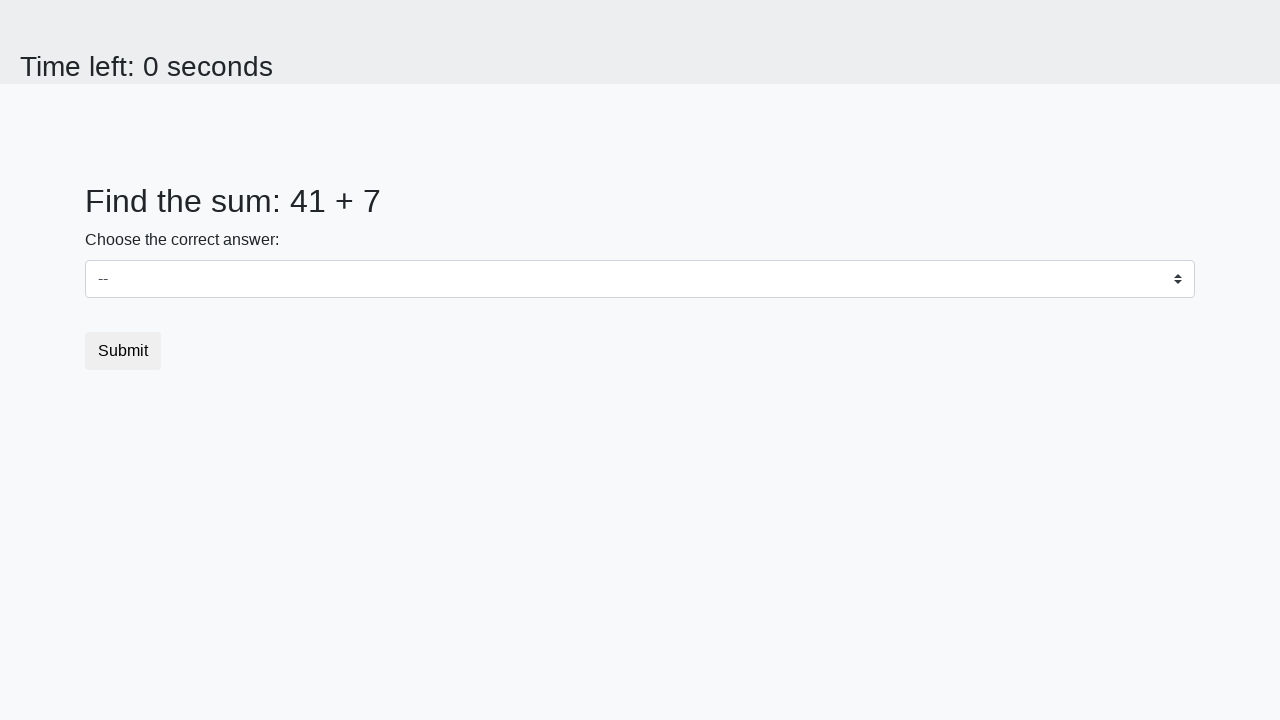

Selected '48' from dropdown on select
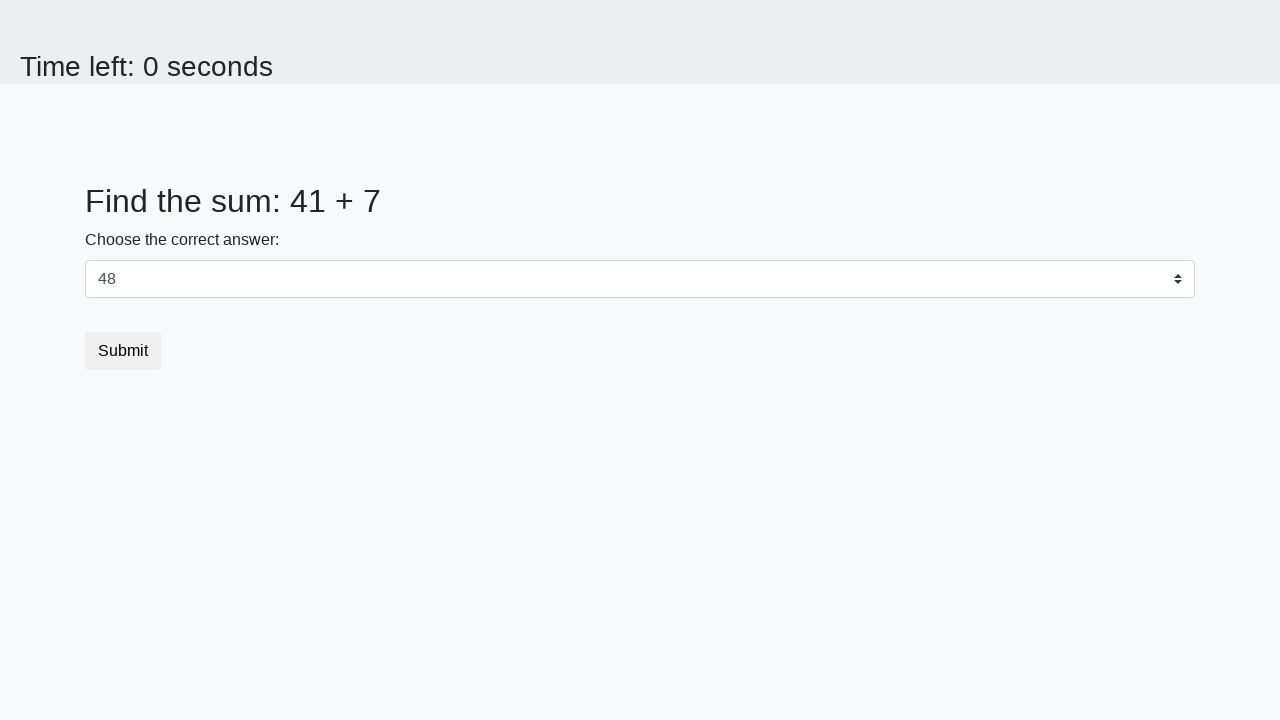

Clicked submit button to complete form at (123, 351) on button[type='submit']
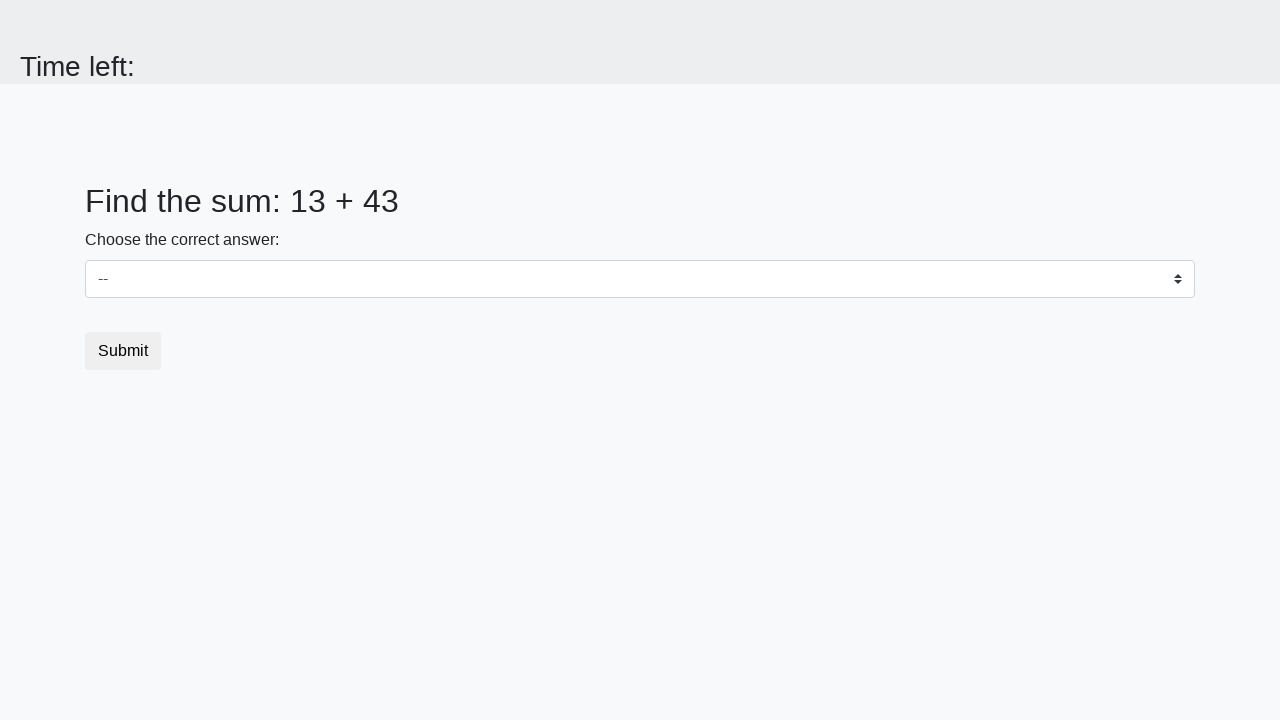

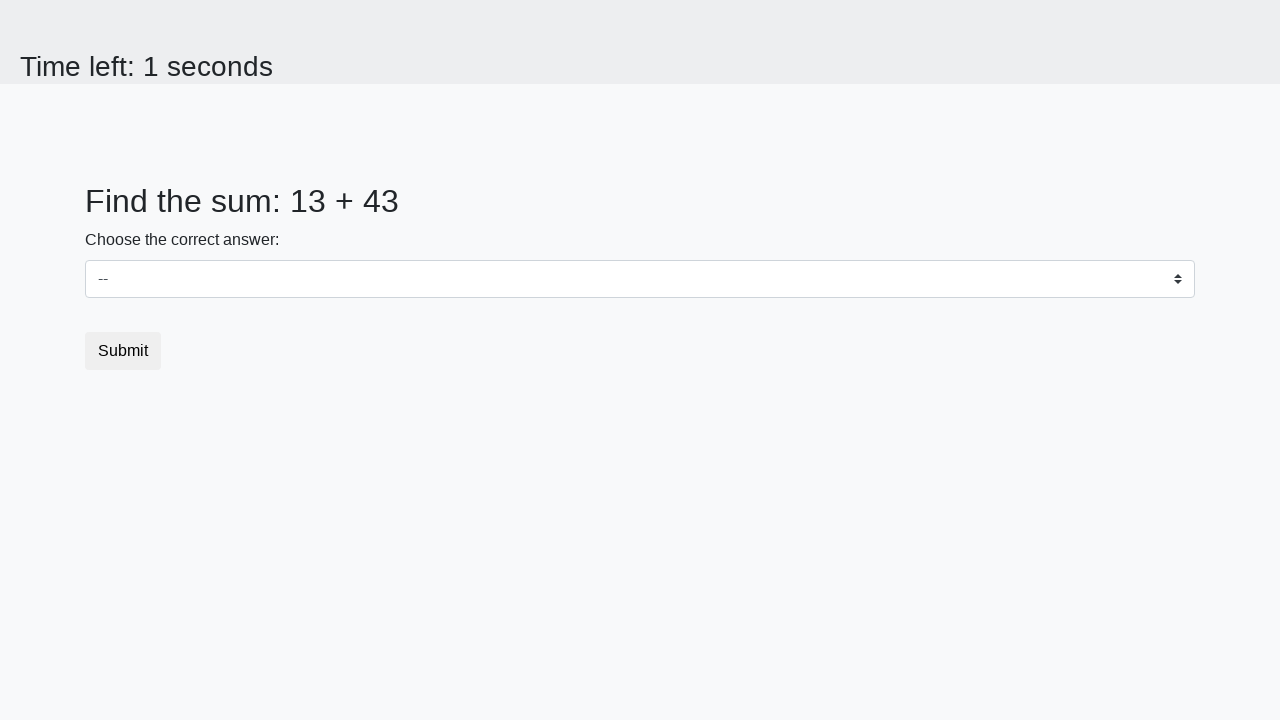